Navigates to the WATI.io website and takes a screenshot of the page to verify it loads correctly

Starting URL: https://www.wati.io

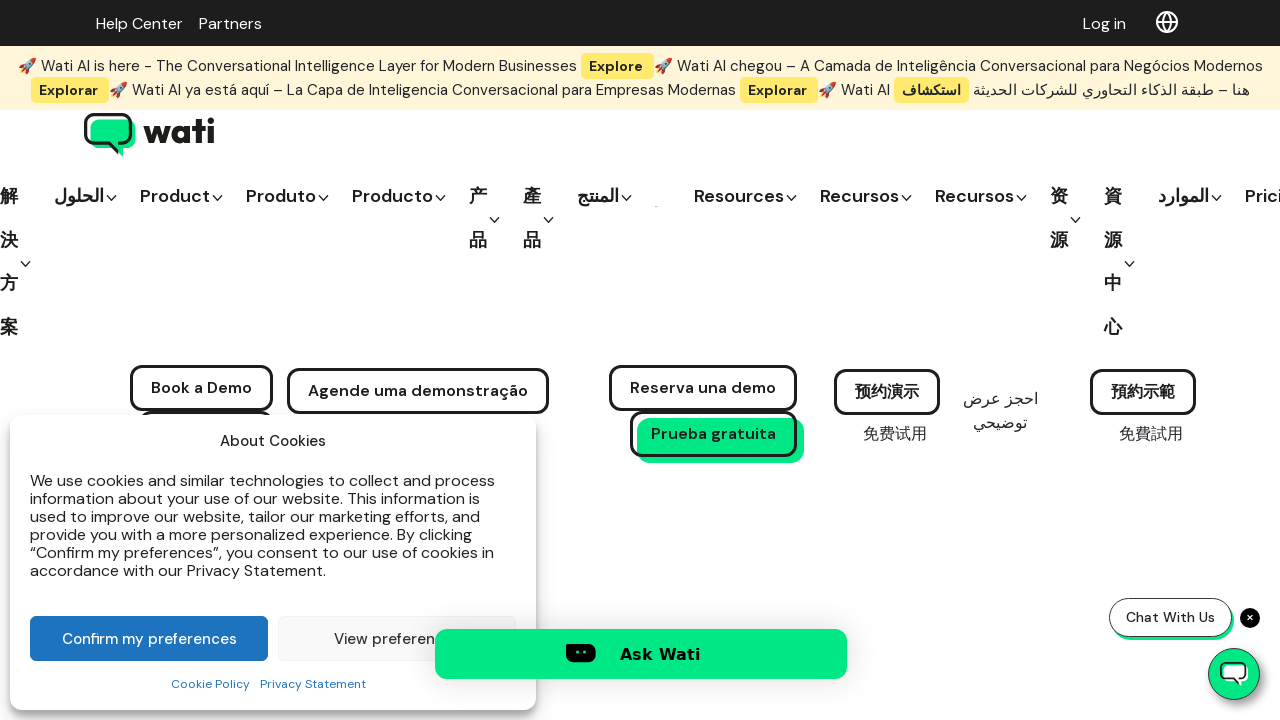

Navigated to https://www.wati.io
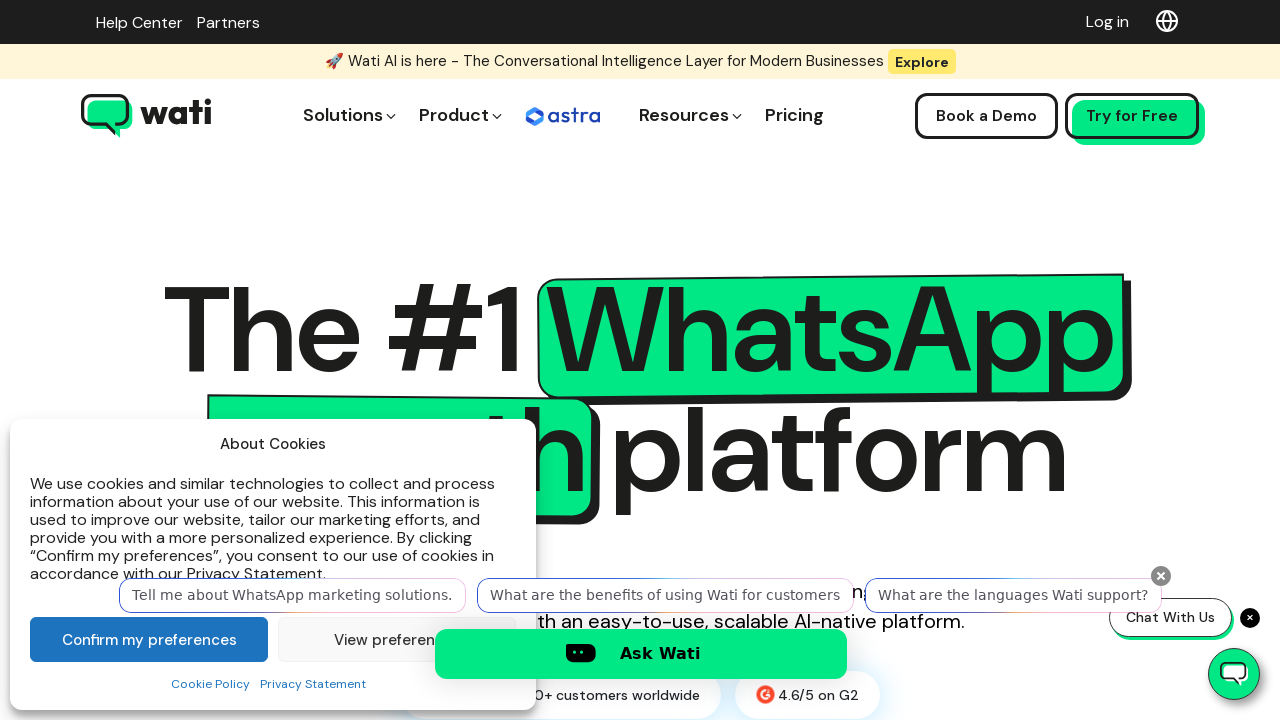

Page fully loaded (network idle)
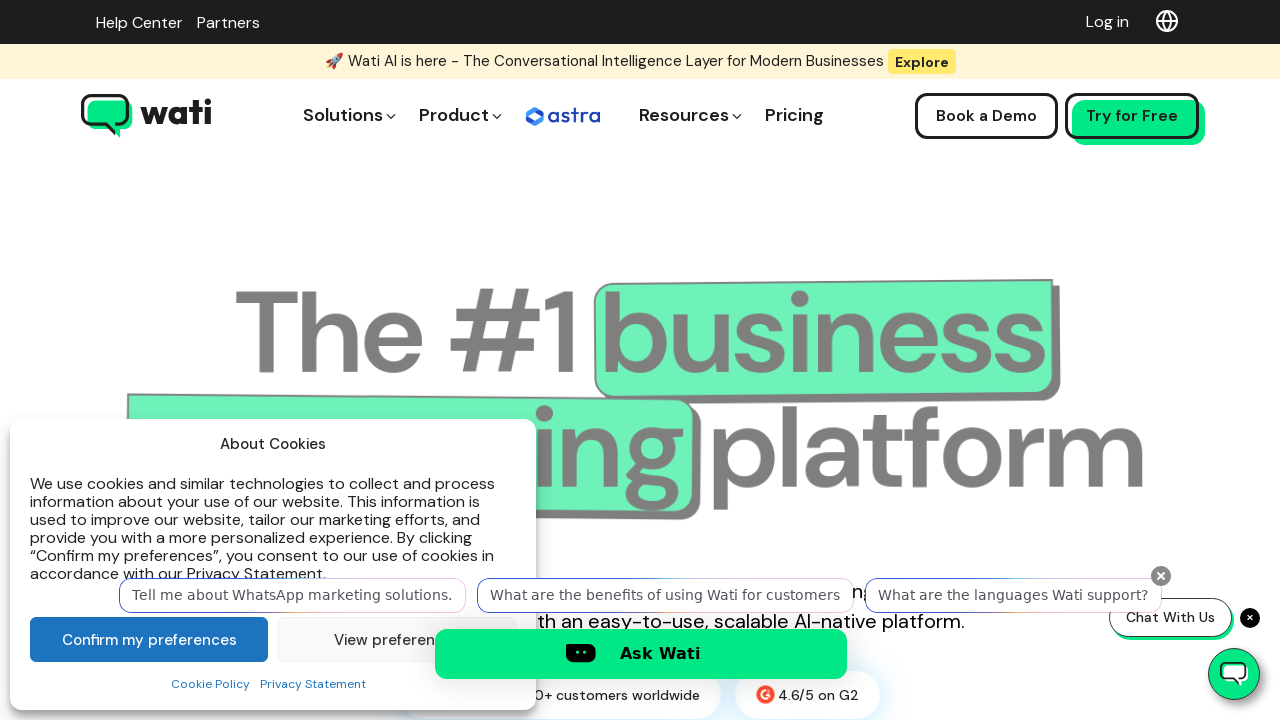

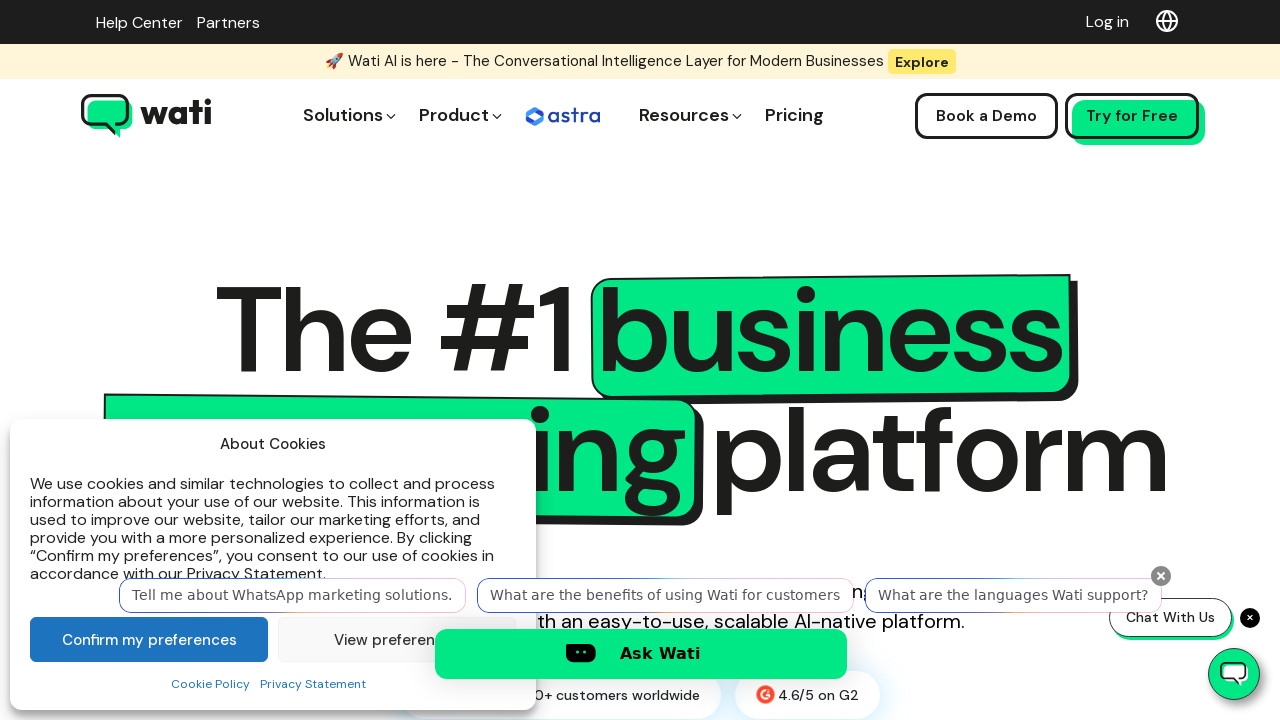